Tests working with complex objects by creating a user through UI click and retrieving user data via page.evaluate

Starting URL: https://osstep.github.io/evaluate

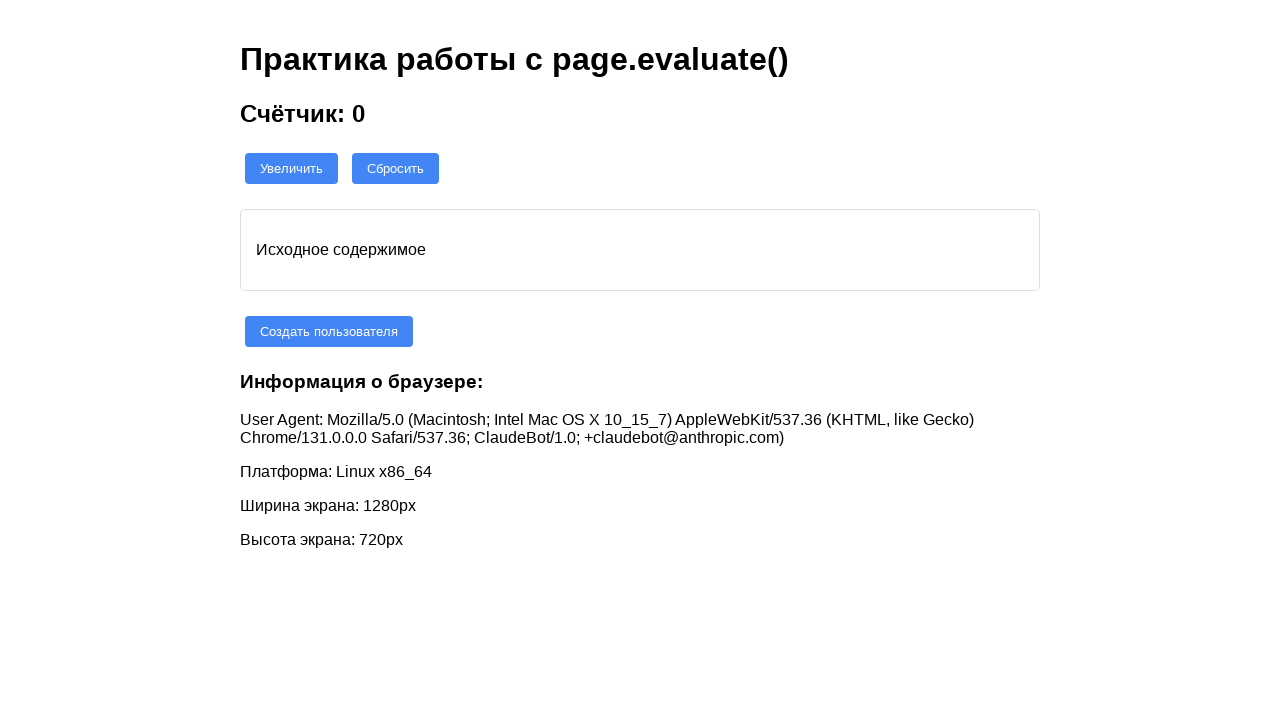

Clicked button to create user at (329, 331) on #create-user
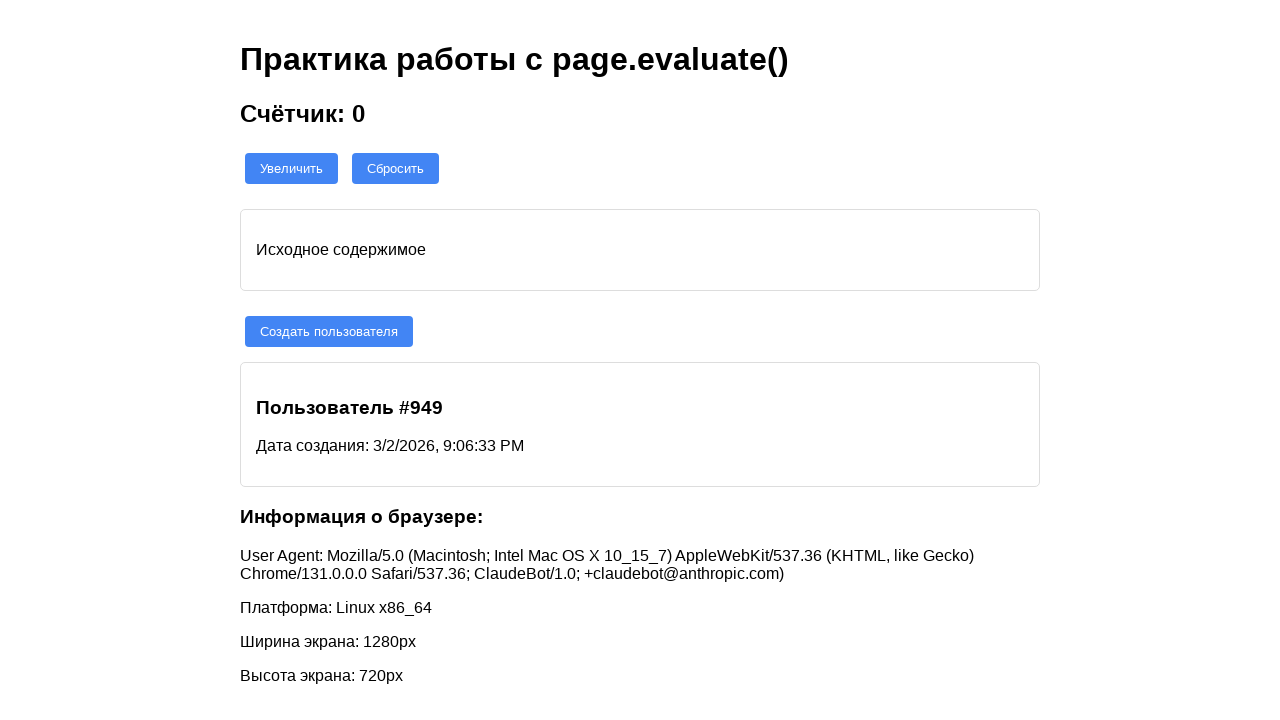

User card appeared on page
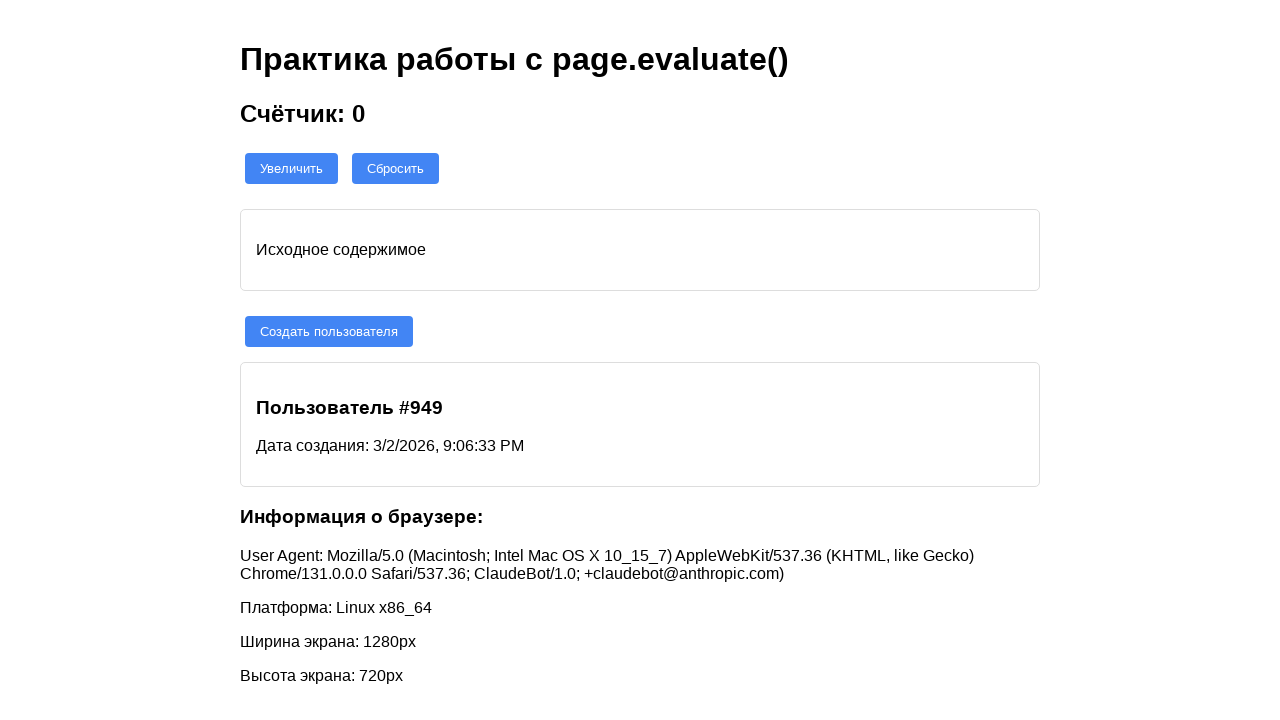

Retrieved user data via page.evaluate - extracted title, date, and background color
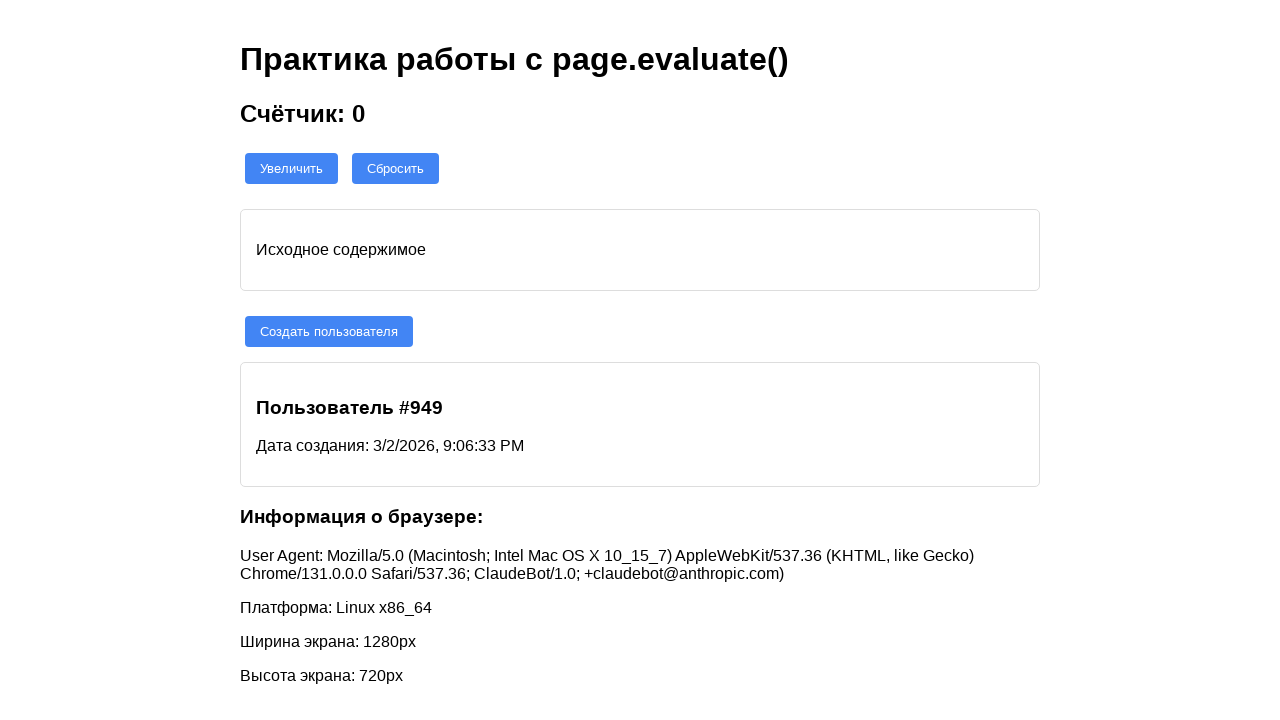

Verified user data is not None
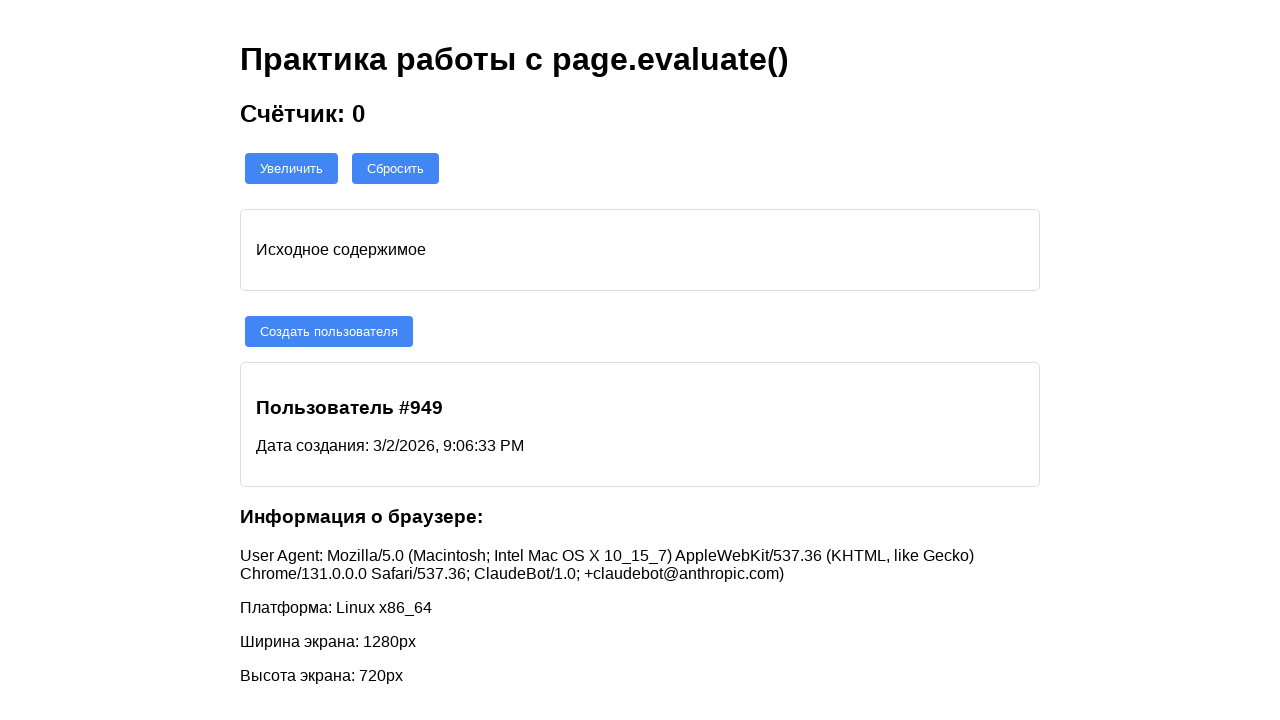

Verified user title contains 'Пользователь #'
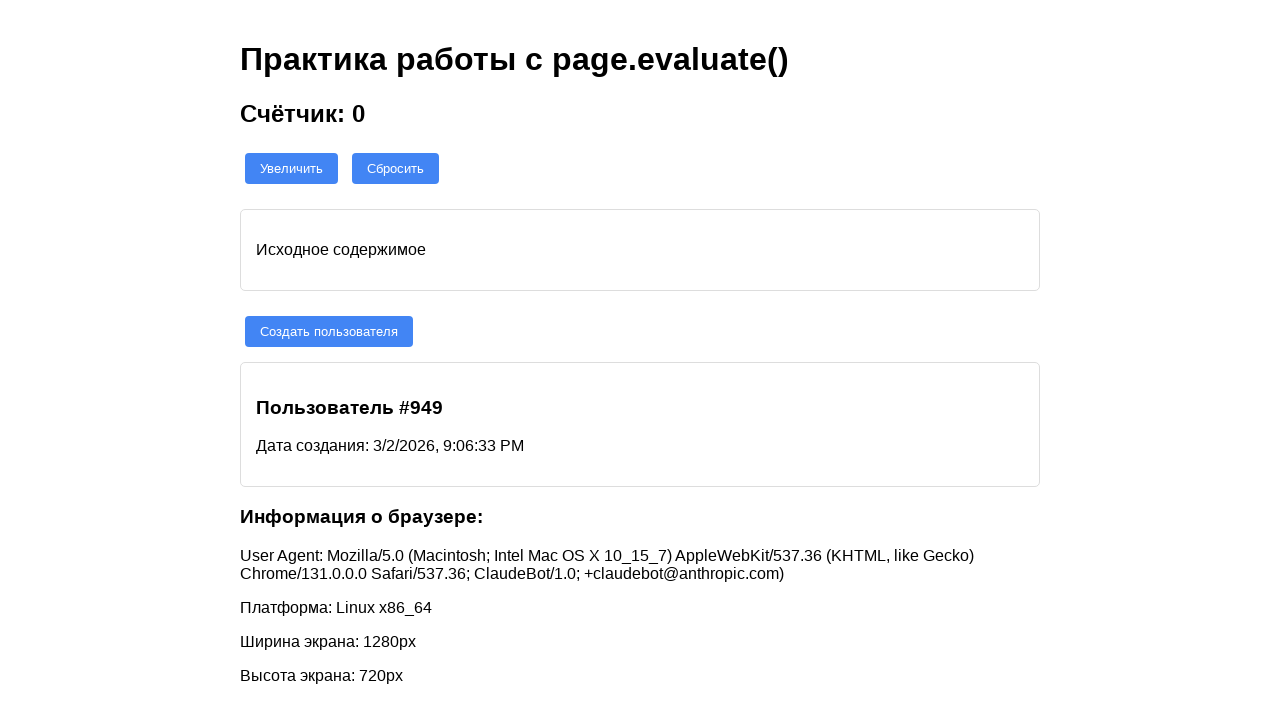

Verified user date contains 'Дата создания:'
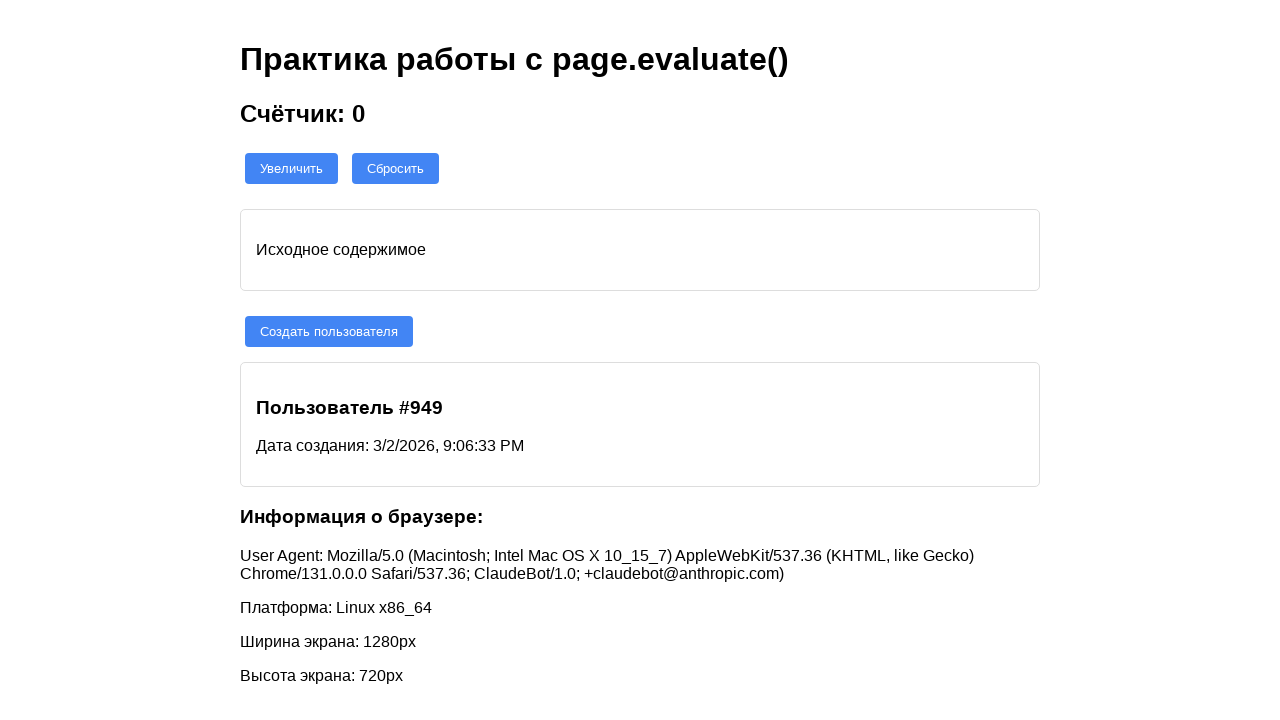

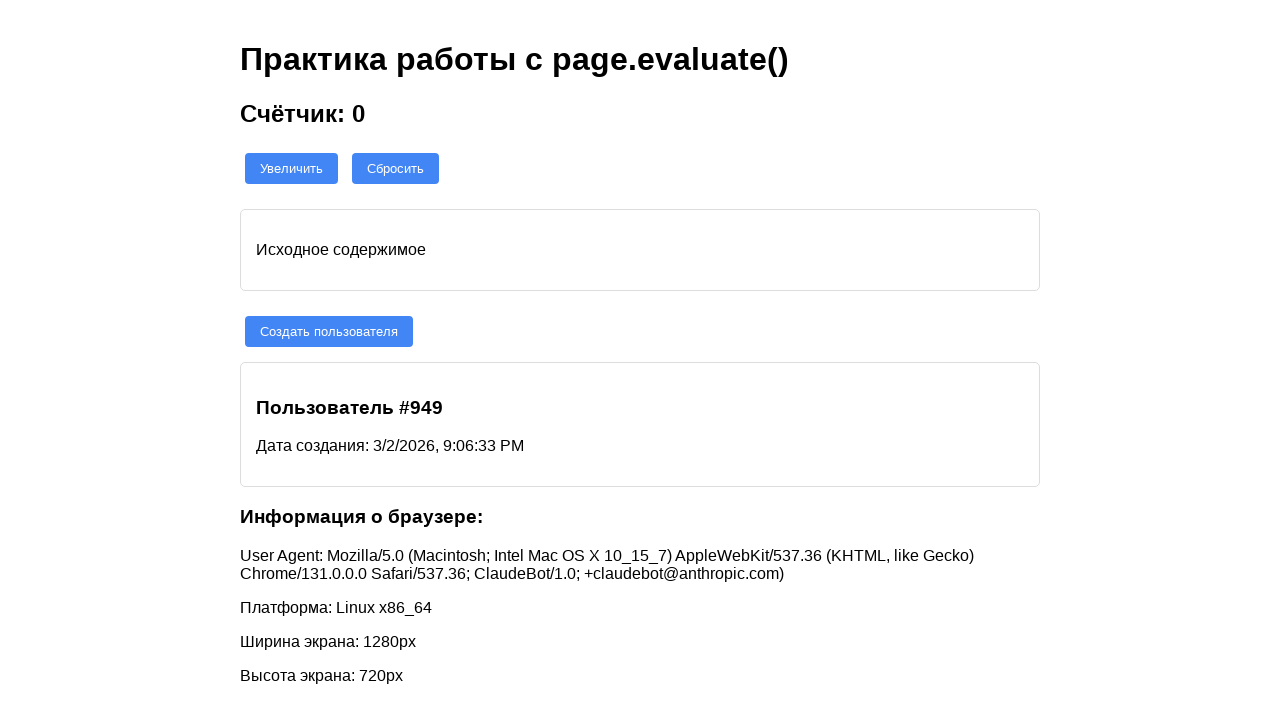